Navigates to DemoBlaze homepage and verifies the page loads successfully

Starting URL: https://www.demoblaze.com/

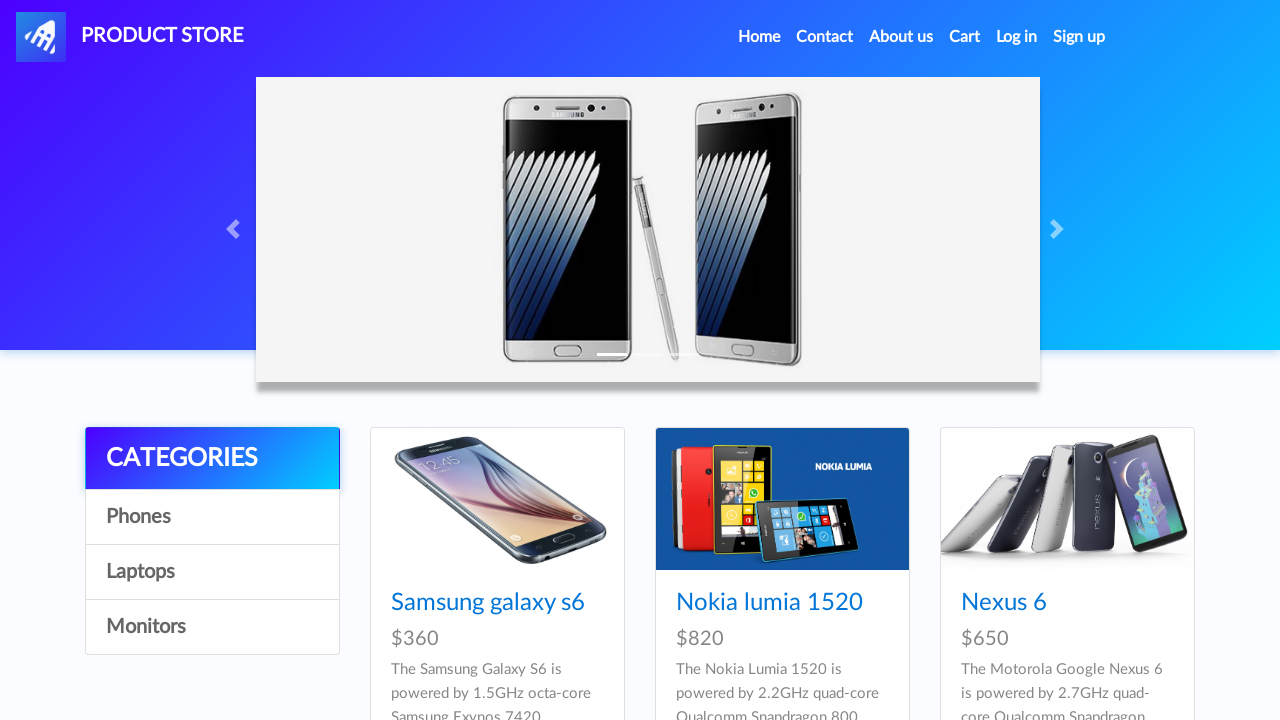

Waited for page to reach networkidle state
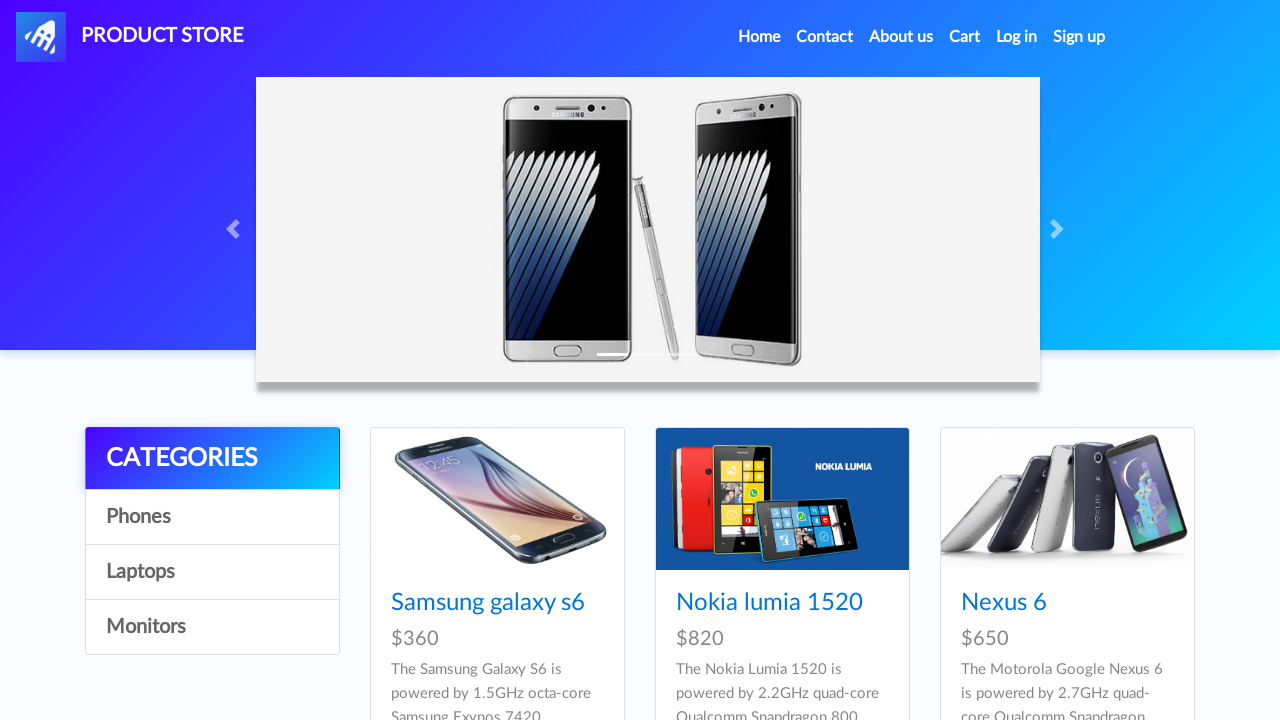

Verified navbar element is present on DemoBlaze homepage
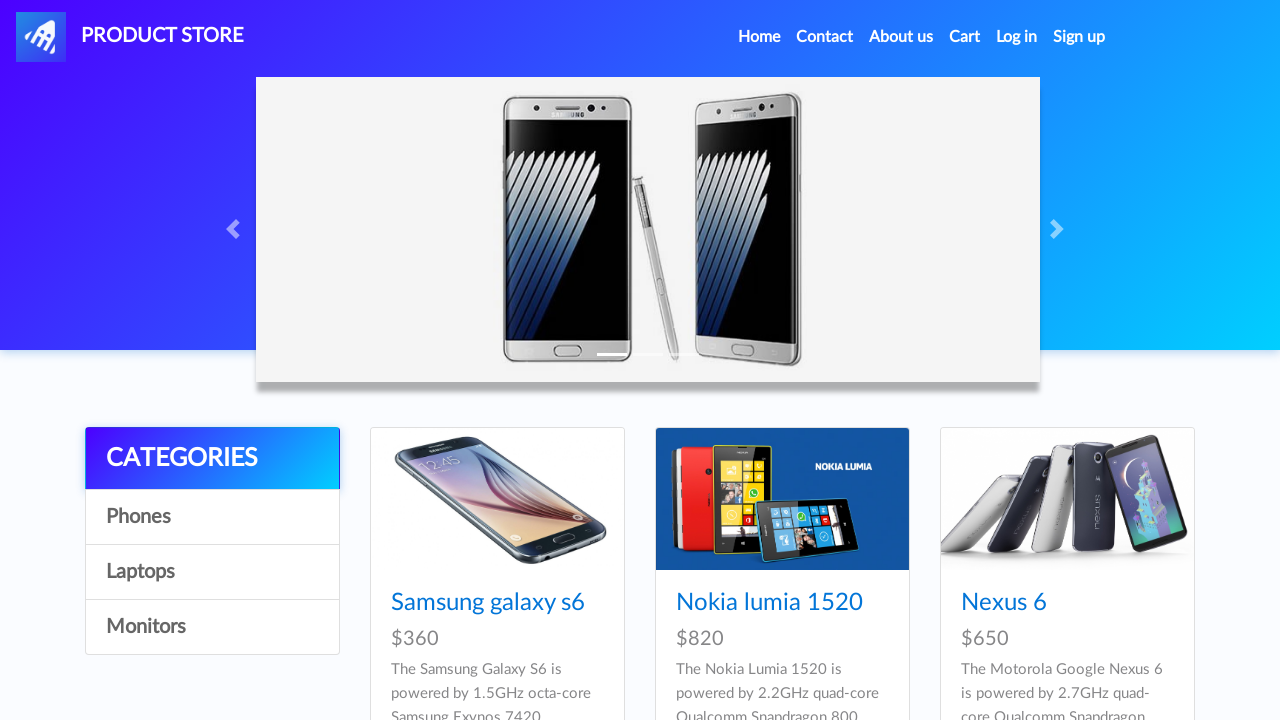

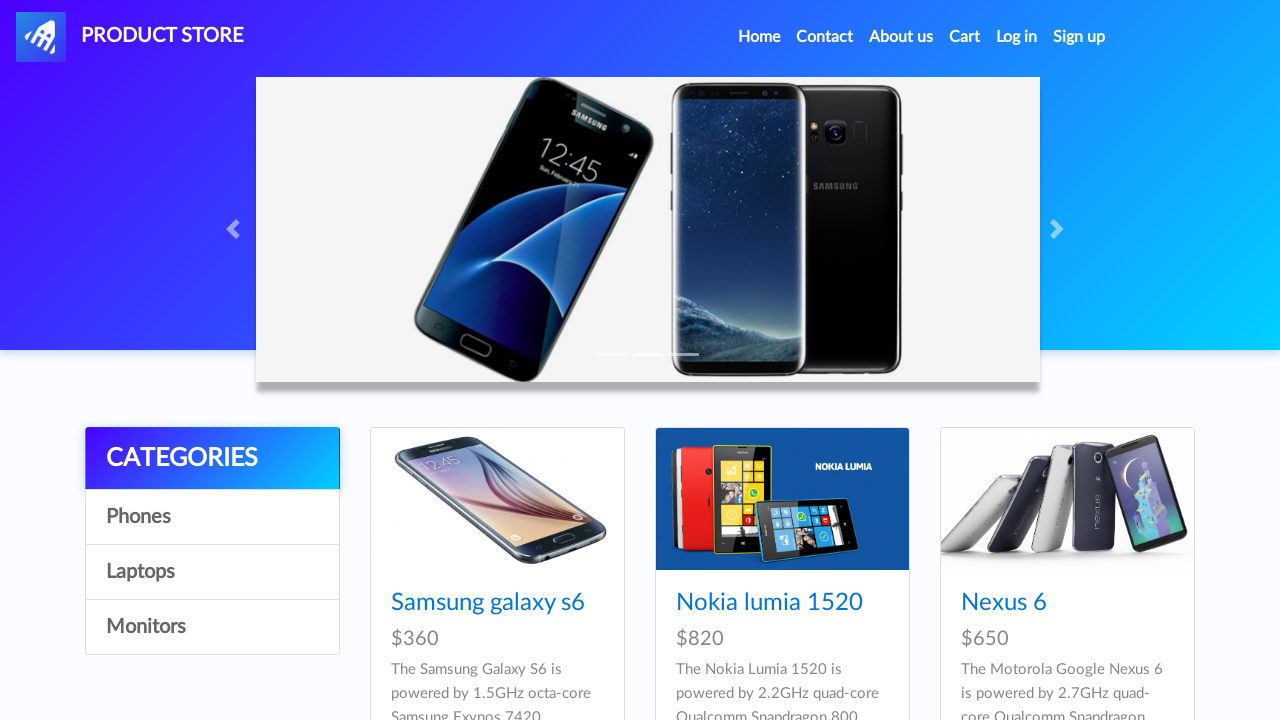